Clicks on the "Geolocation" link and verifies navigation to the geolocation page.

Starting URL: https://bonigarcia.dev/selenium-webdriver-java/

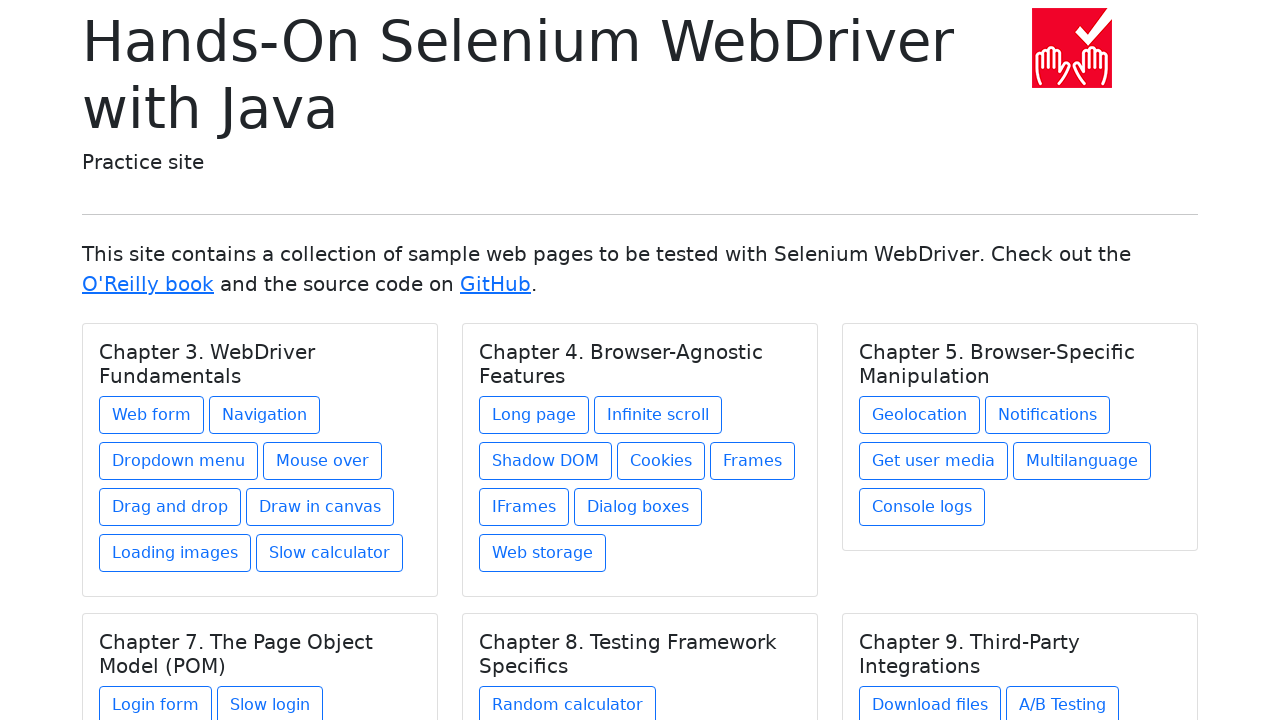

Clicked on the Geolocation link at (920, 415) on xpath=//*[text()='Geolocation']
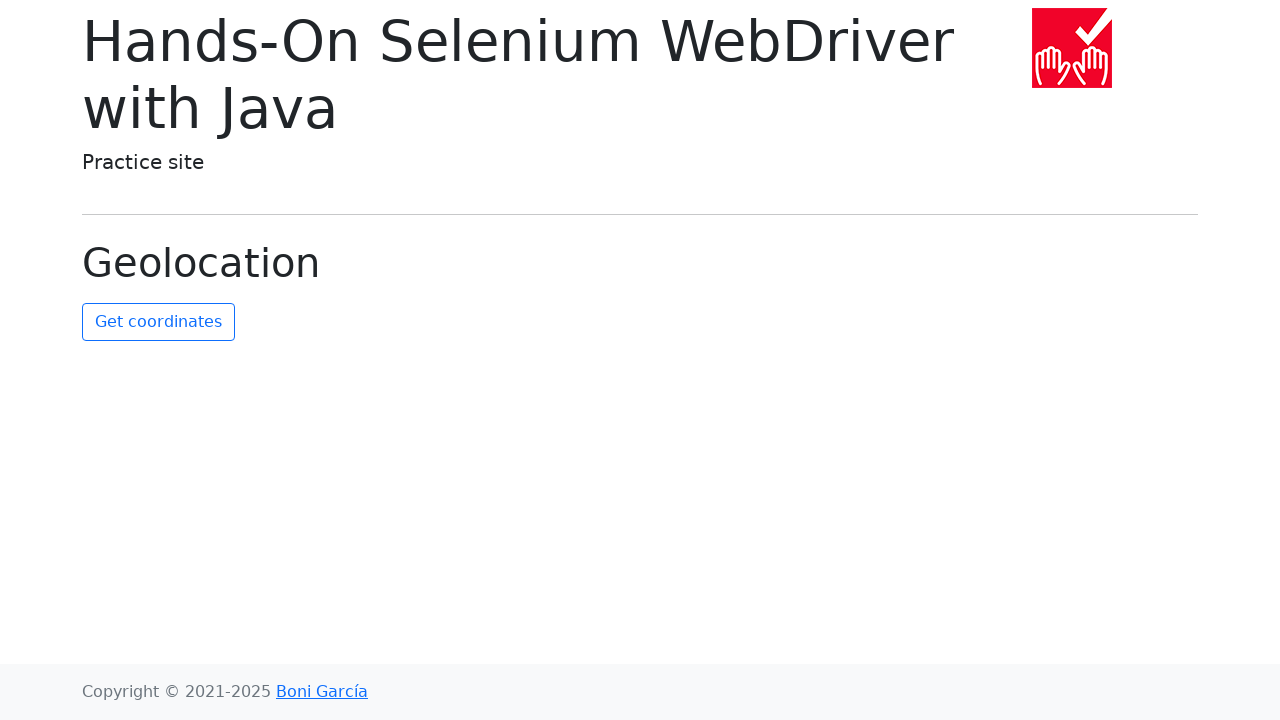

Geolocation page loaded and title verified
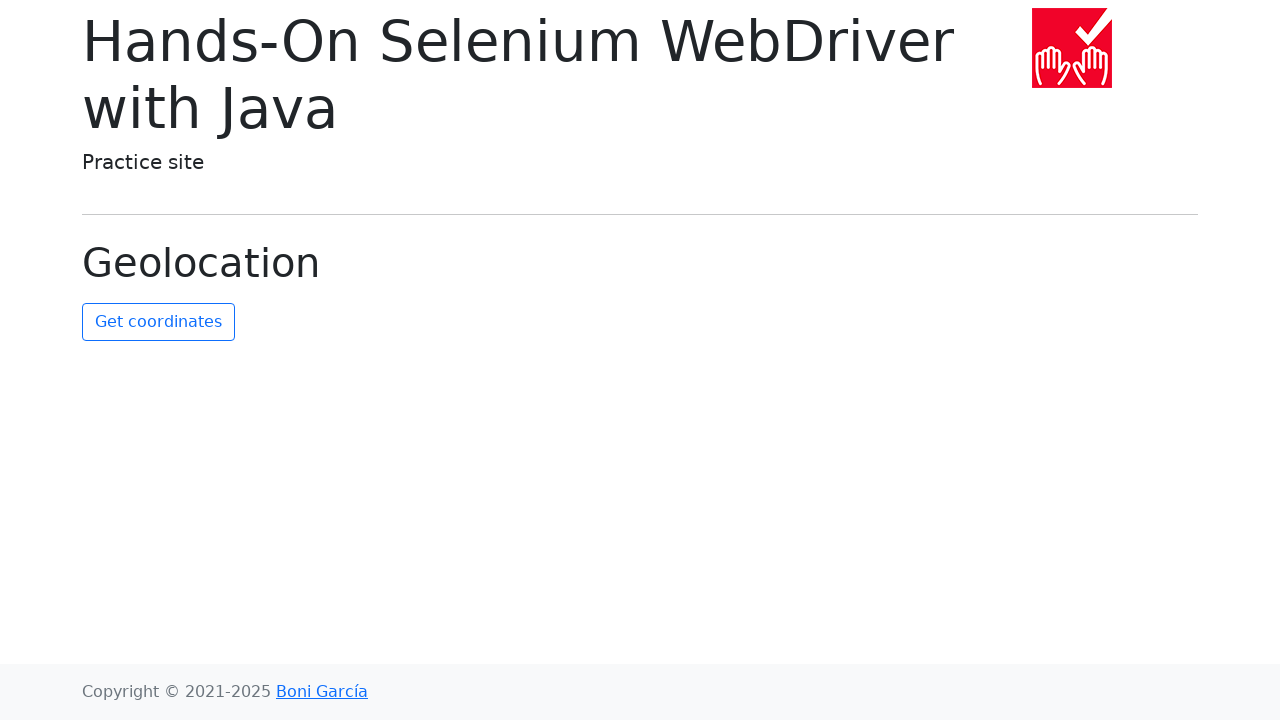

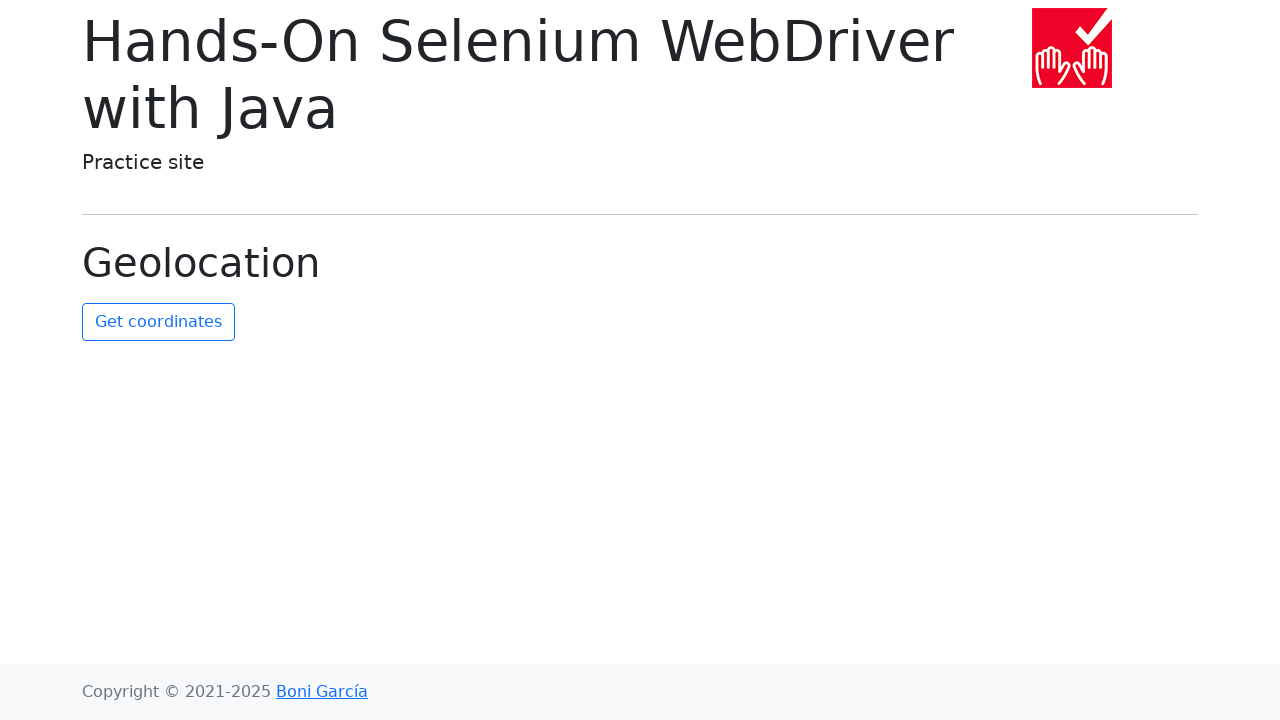